Tests user registration by filling out a signup form with username, email, and password fields and verifying successful registration

Starting URL: https://selenium-blog.herokuapp.com/signup

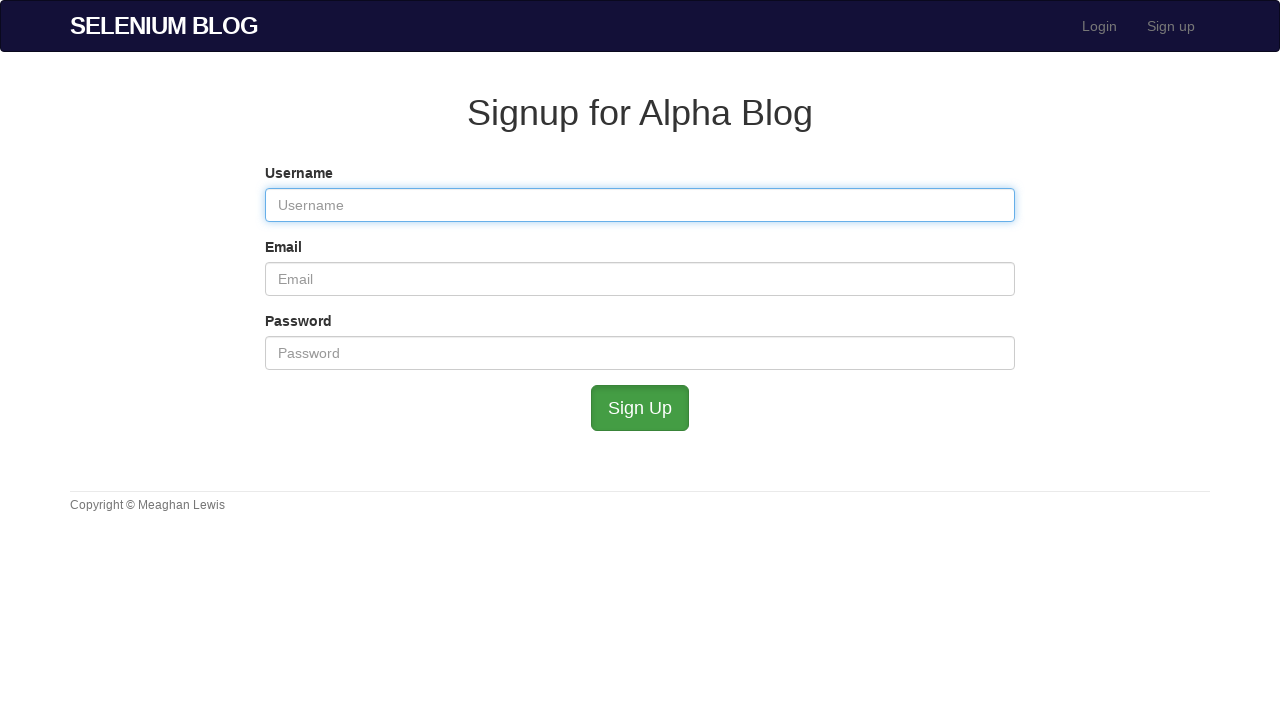

Filled username field with 'Rafa1772011584' on #user_username
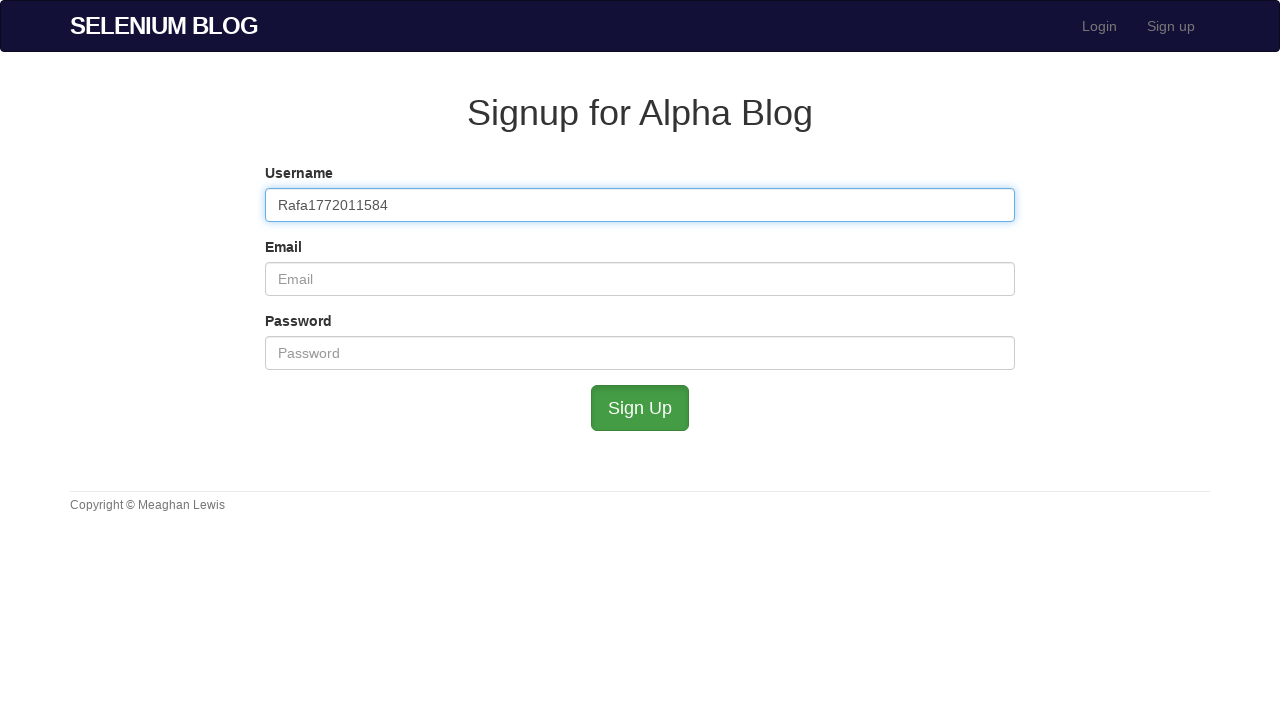

Filled email field with 'Rafa1772011584@gmail.com' on #user_email
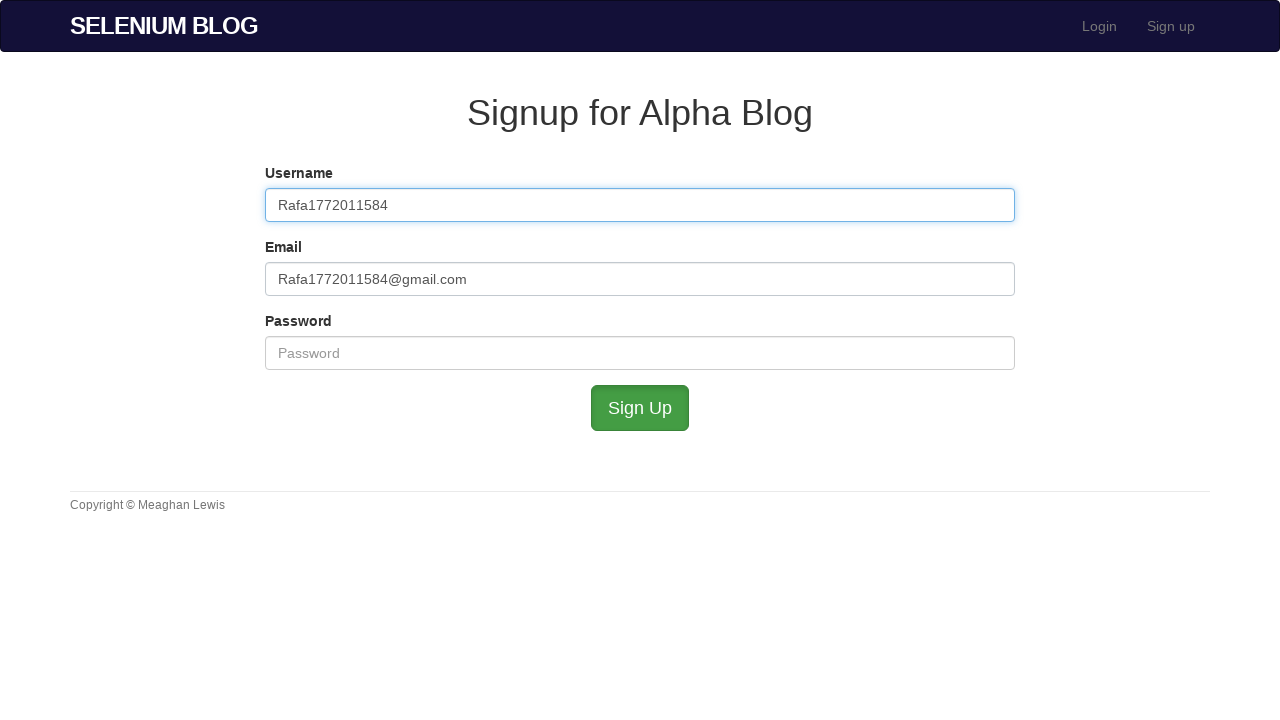

Filled password field with '1234' on #user_password
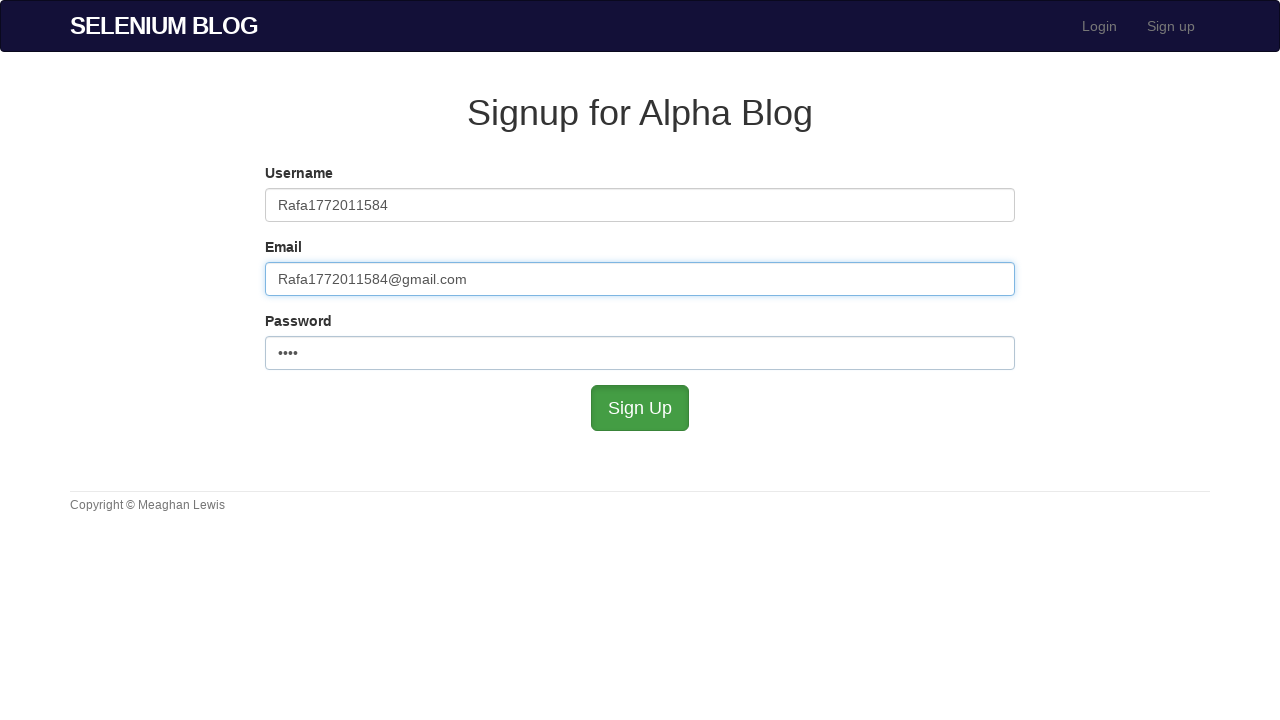

Clicked submit button to register user at (640, 408) on #submit
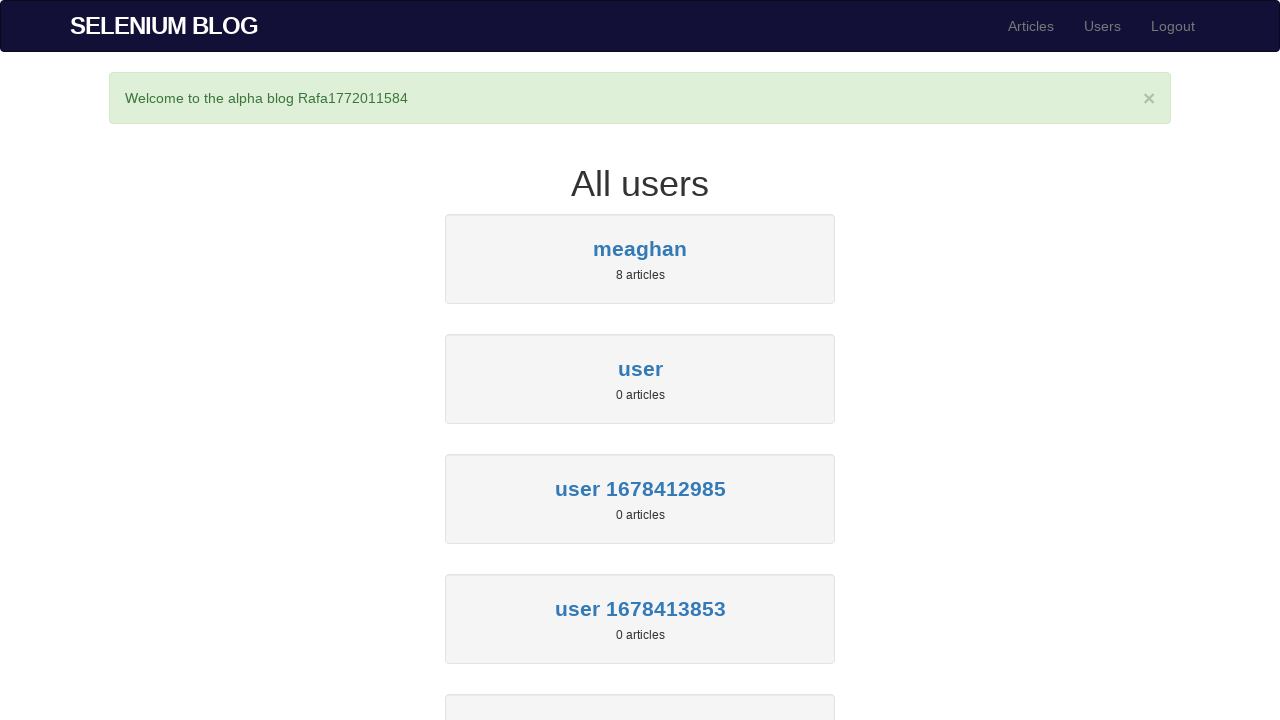

Success banner appeared - user registration confirmed
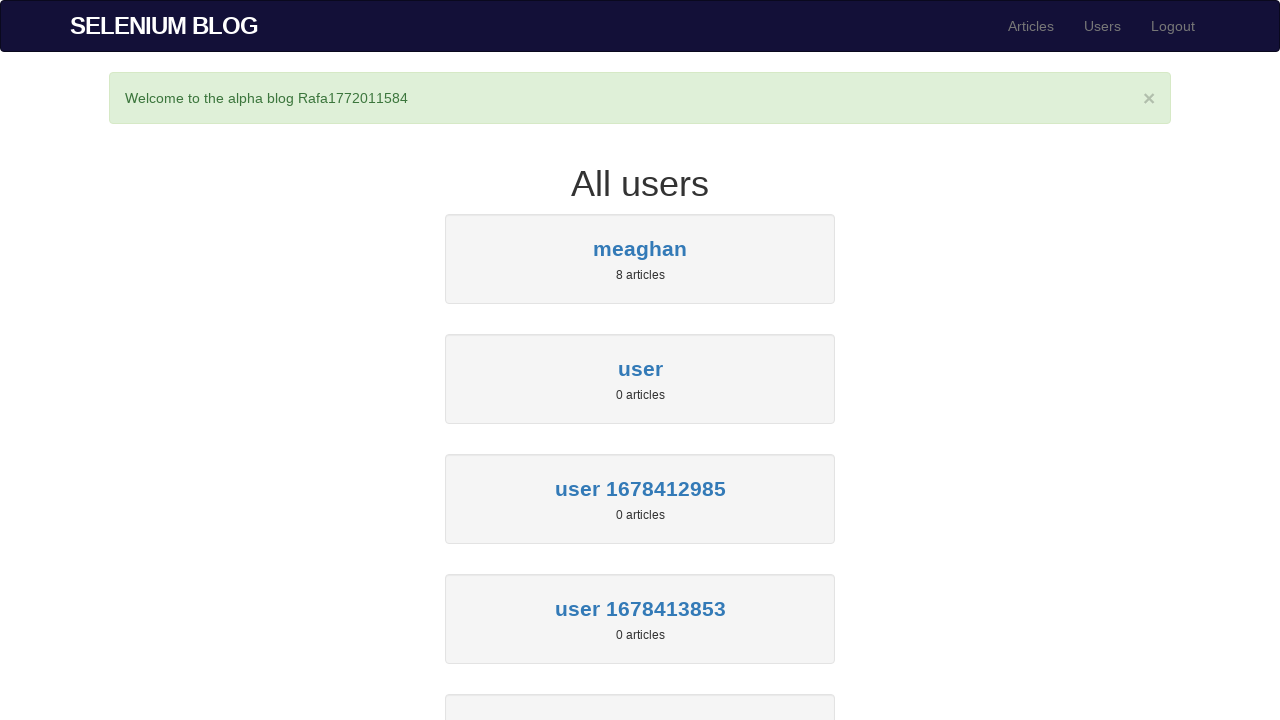

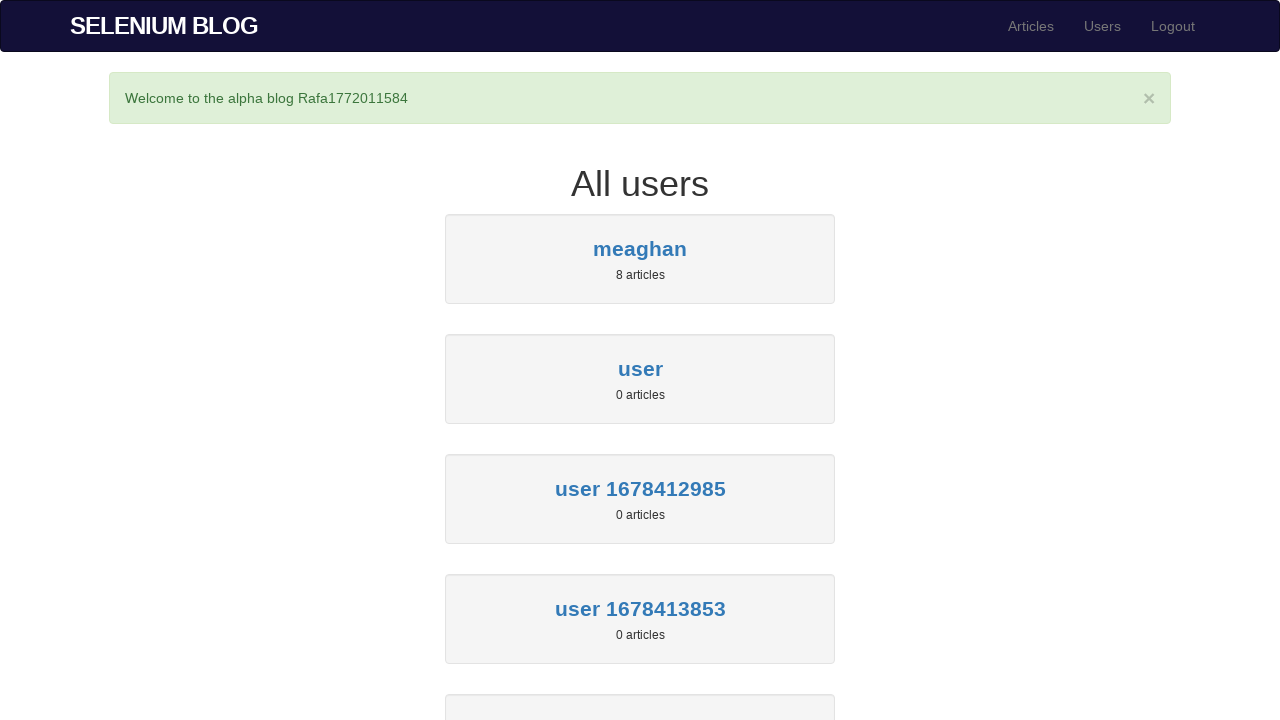